Tests auto-suggestive dropdown functionality by typing partial text and selecting a specific option from the suggestions

Starting URL: https://rahulshettyacademy.com/dropdownsPractise/

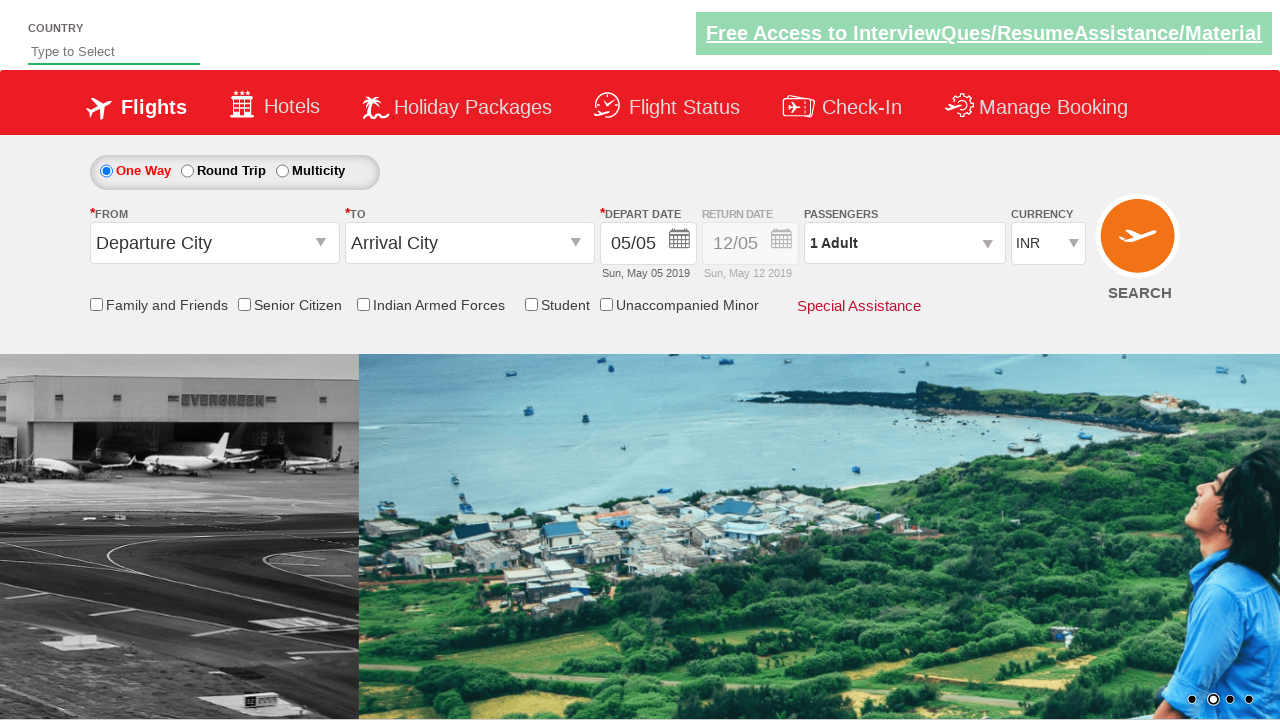

Filled autosuggest field with 'ind' to trigger dropdown suggestions on #autosuggest
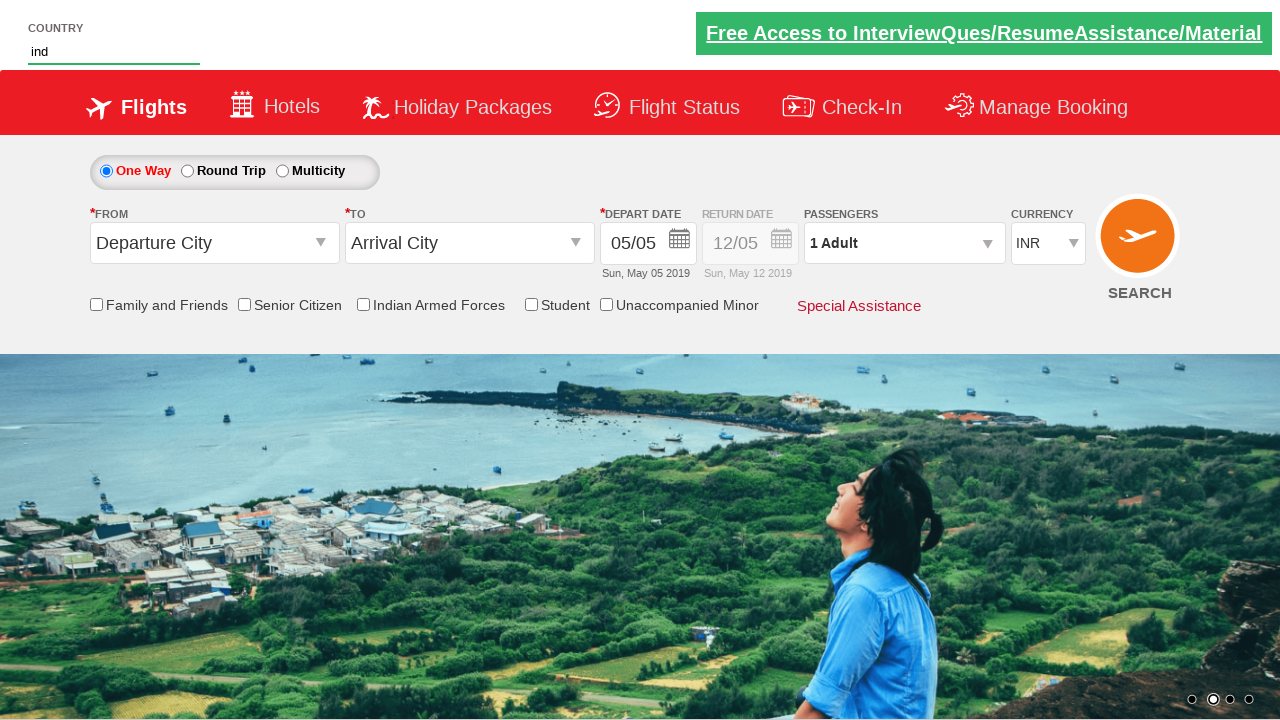

Waited for suggestion dropdown options to appear
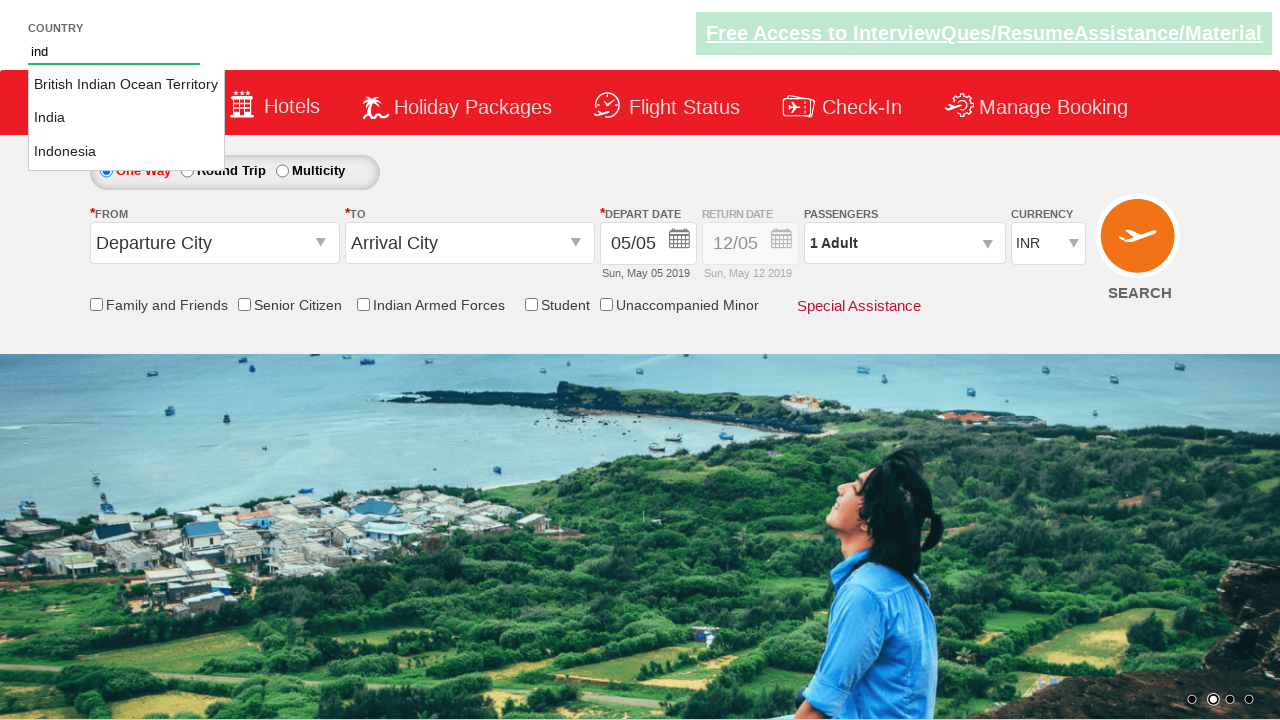

Retrieved all available suggestion options from dropdown
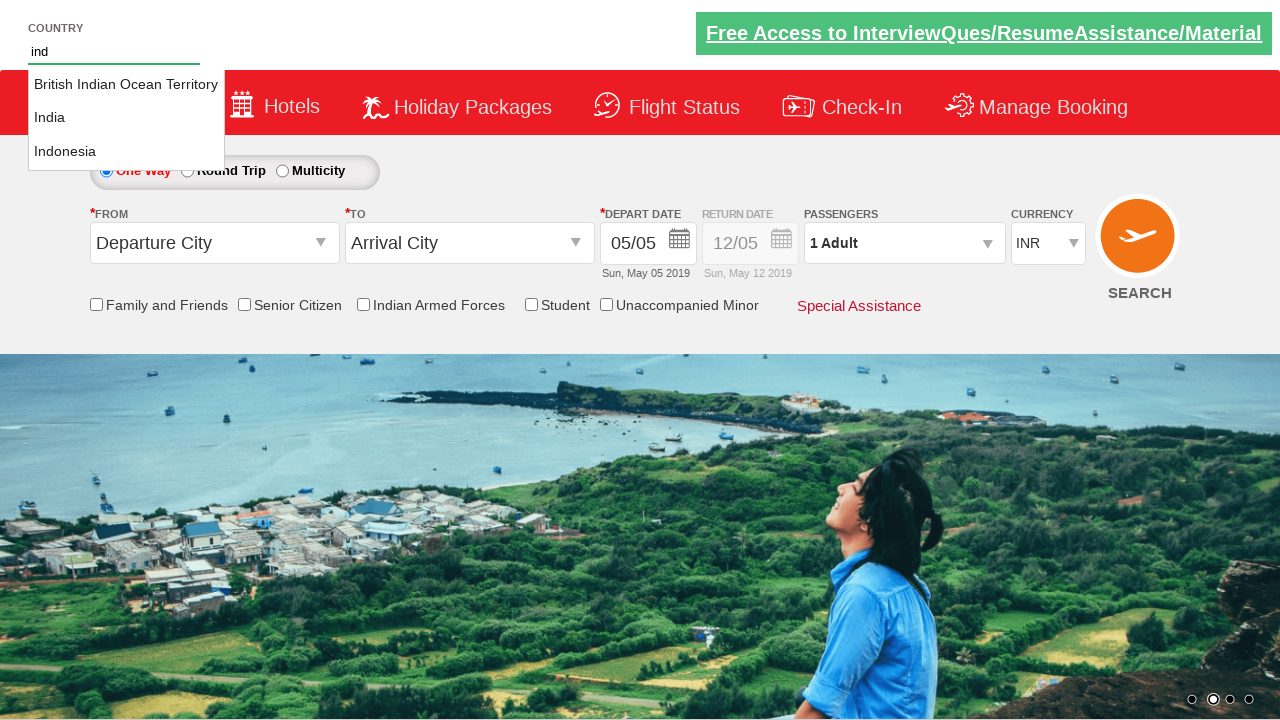

Found and clicked 'India' option from autosuggestive dropdown at (126, 118) on li.ui-menu-item a >> nth=1
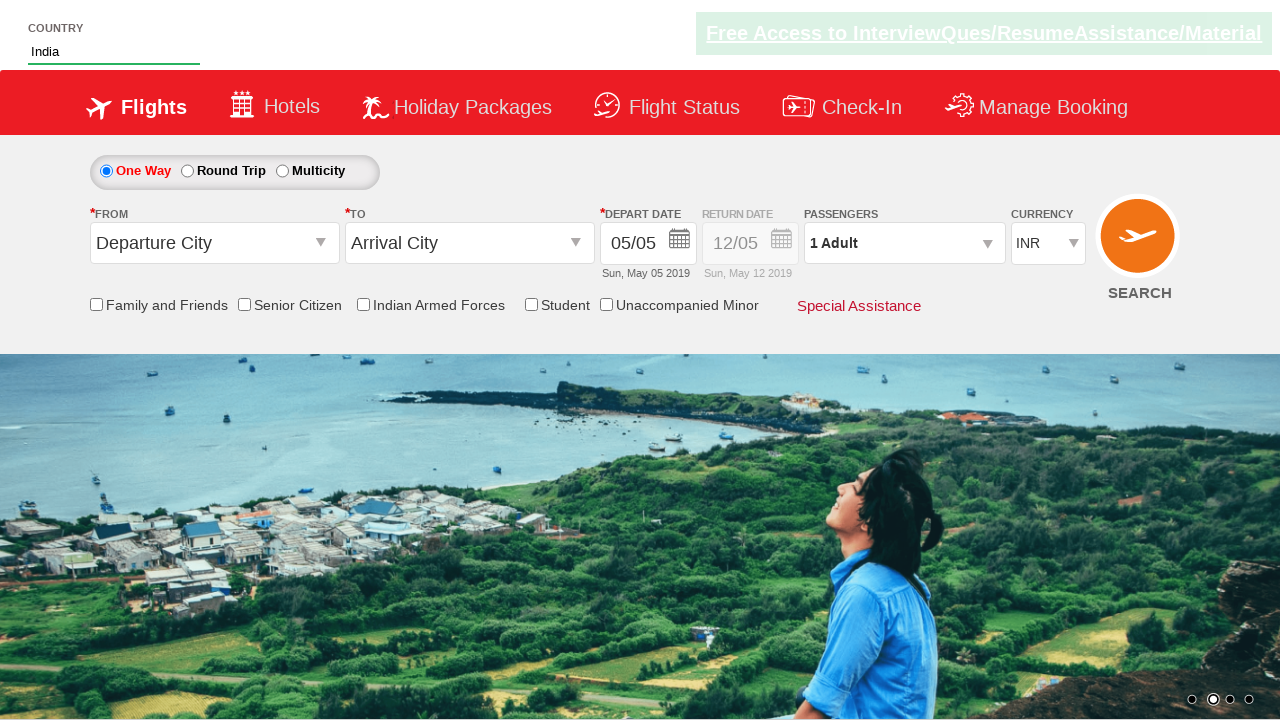

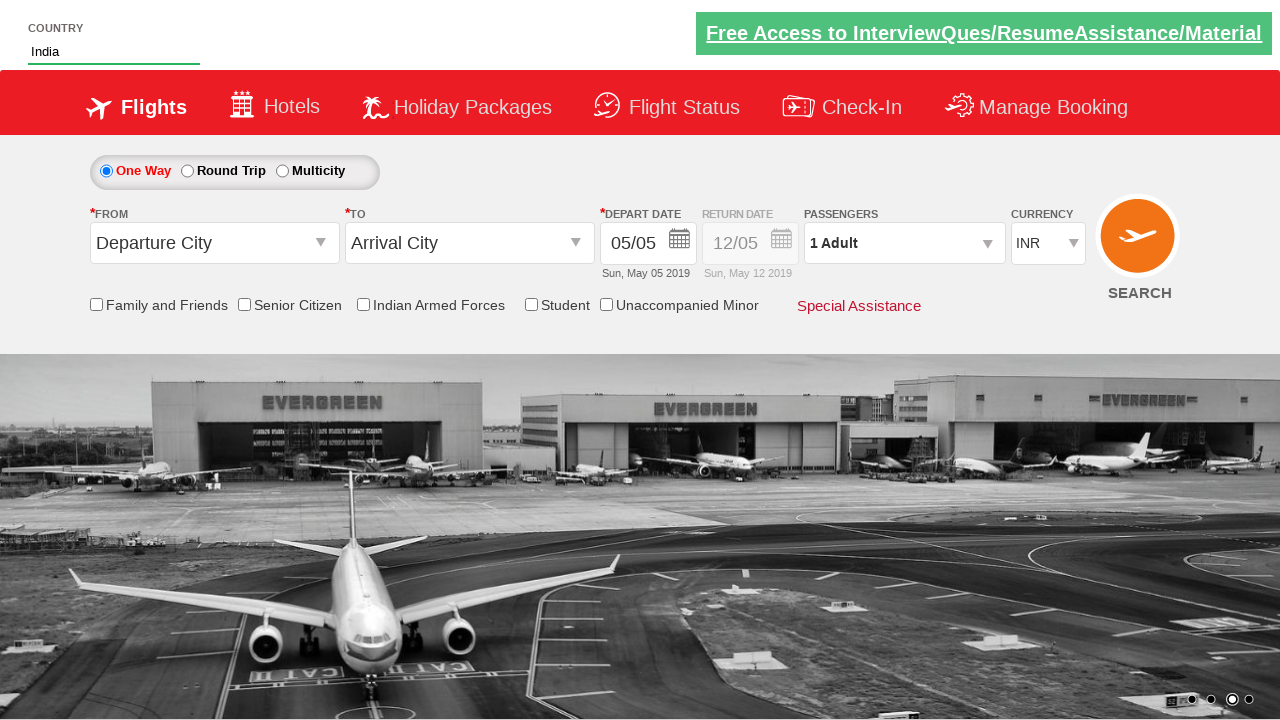